Tests a webmail showcase demo by clicking on a folder in the tree navigation, then selecting different email items and verifying the sender names are displayed correctly.

Starting URL: https://ej2.syncfusion.com/showcase/typescript/webmail/#/home

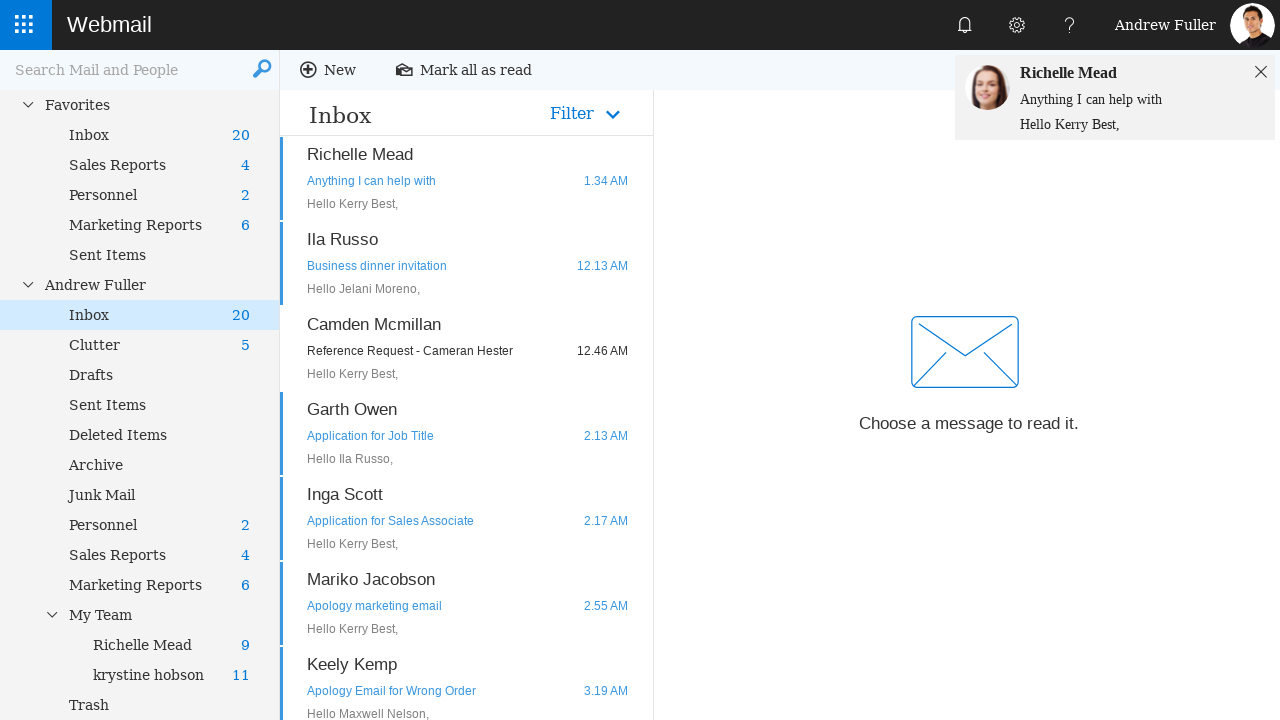

Clicked on folder in tree navigation with data-uid='21' at (159, 705) on #tree li.e-level-2[data-uid='21']
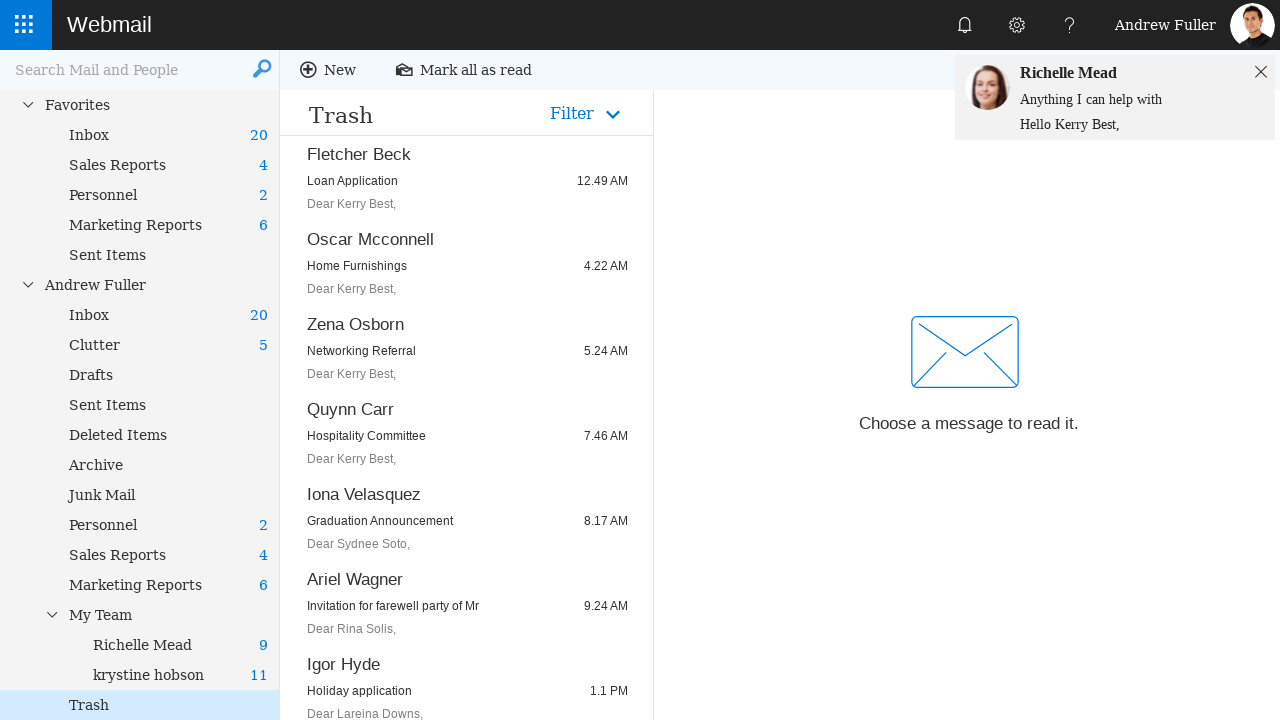

Clicked on first email item with data-uid='SF10205' at (466, 178) on li.e-level-1[data-uid='SF10205']
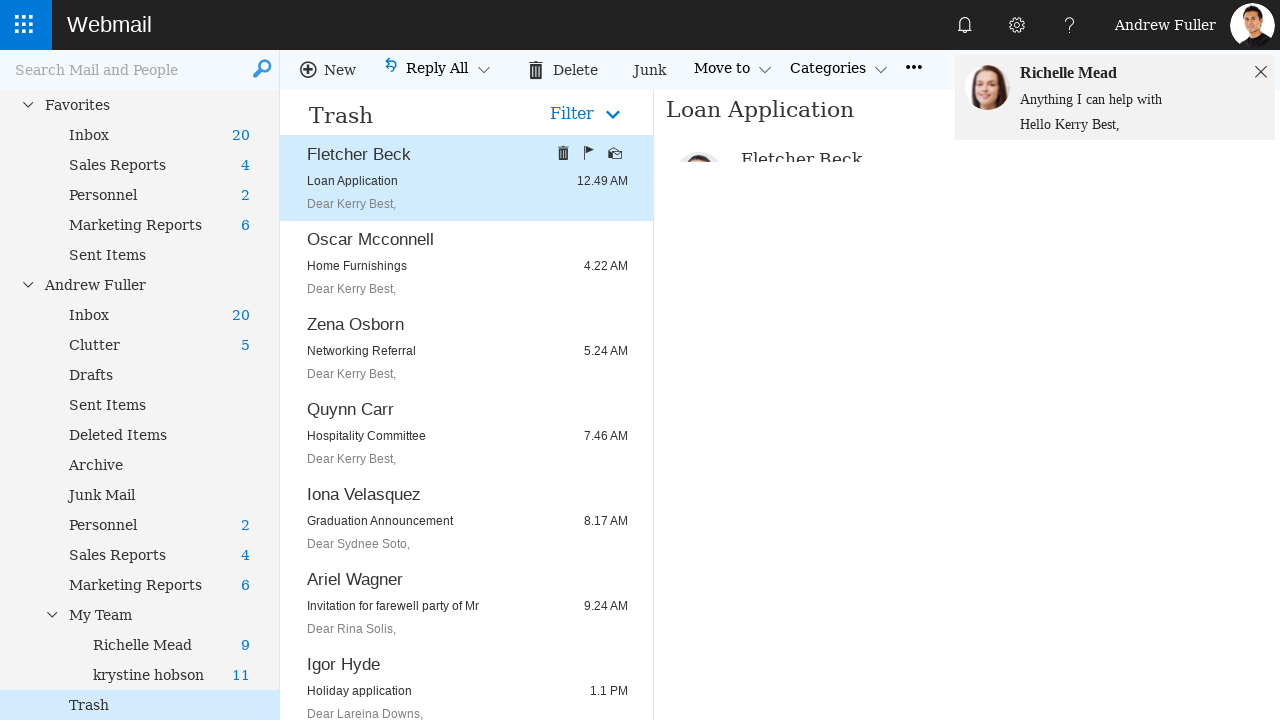

Waited for subject/sender element to load
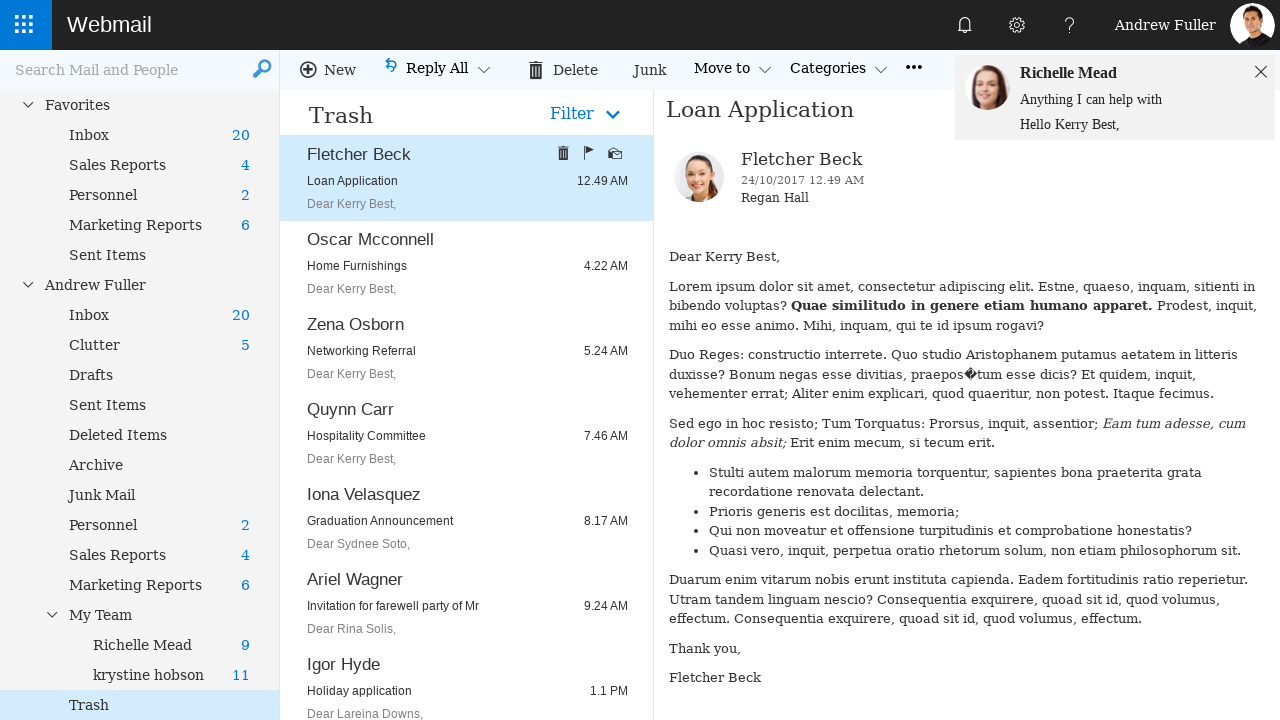

Verified sender name 'Fletcher Beck' is displayed correctly
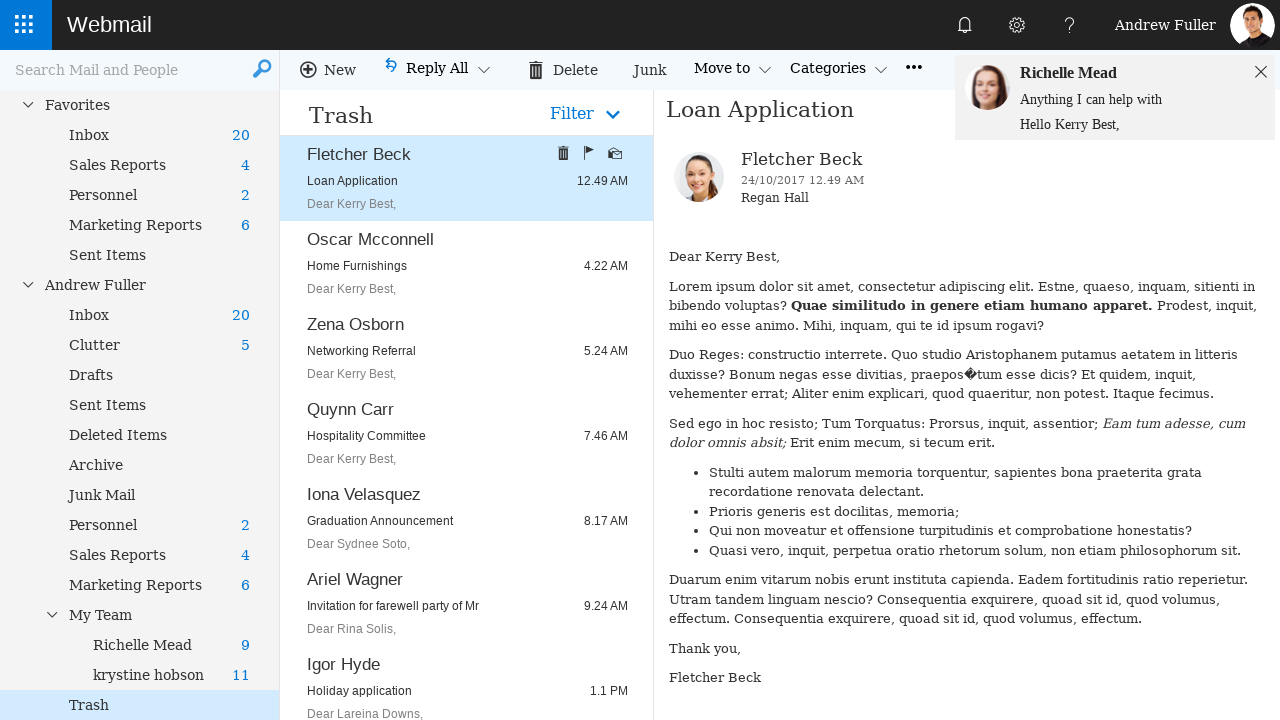

Clicked on second email item with data-uid='SF10202' at (466, 264) on li.e-level-1[data-uid='SF10202']
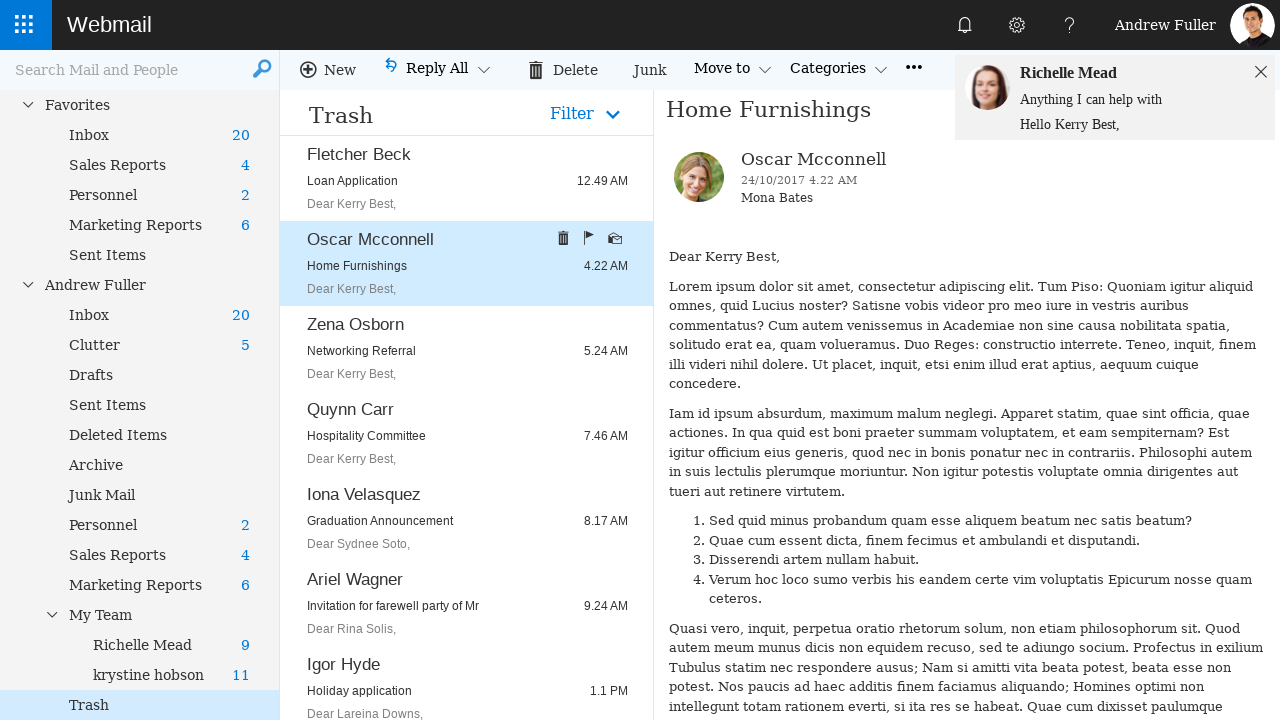

Verified sender name 'Oscar Mcconnell' is displayed correctly
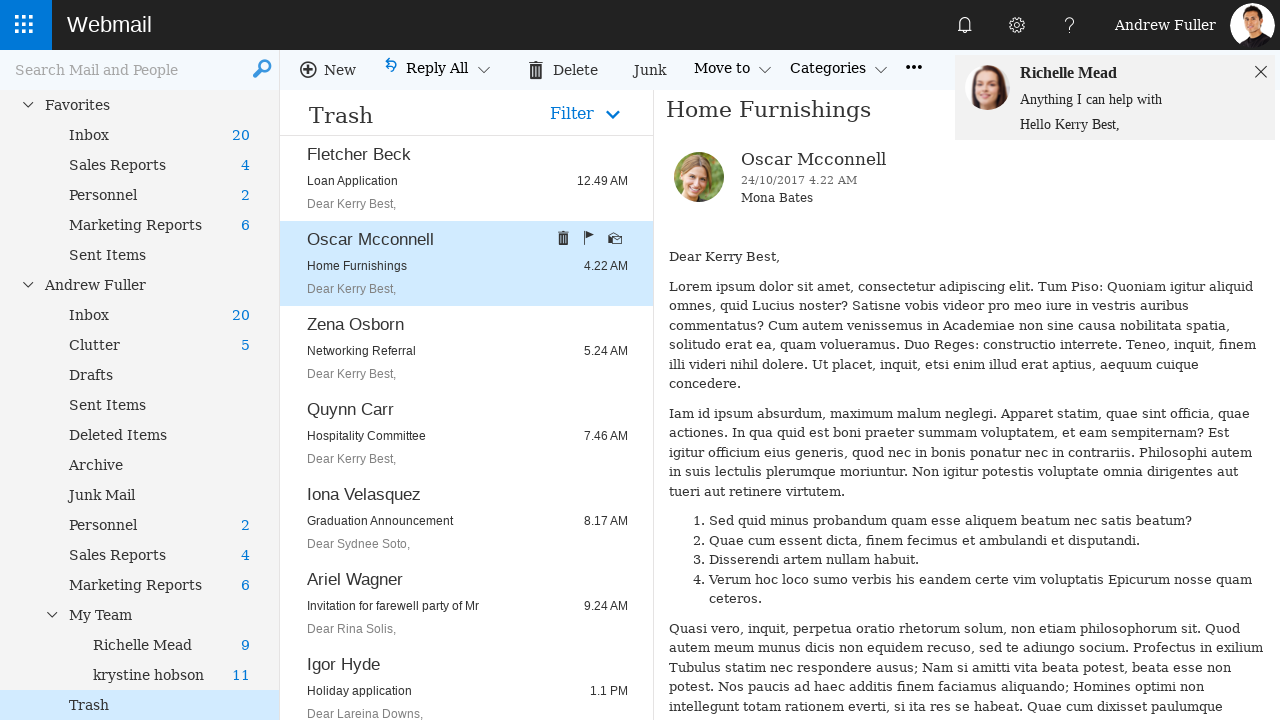

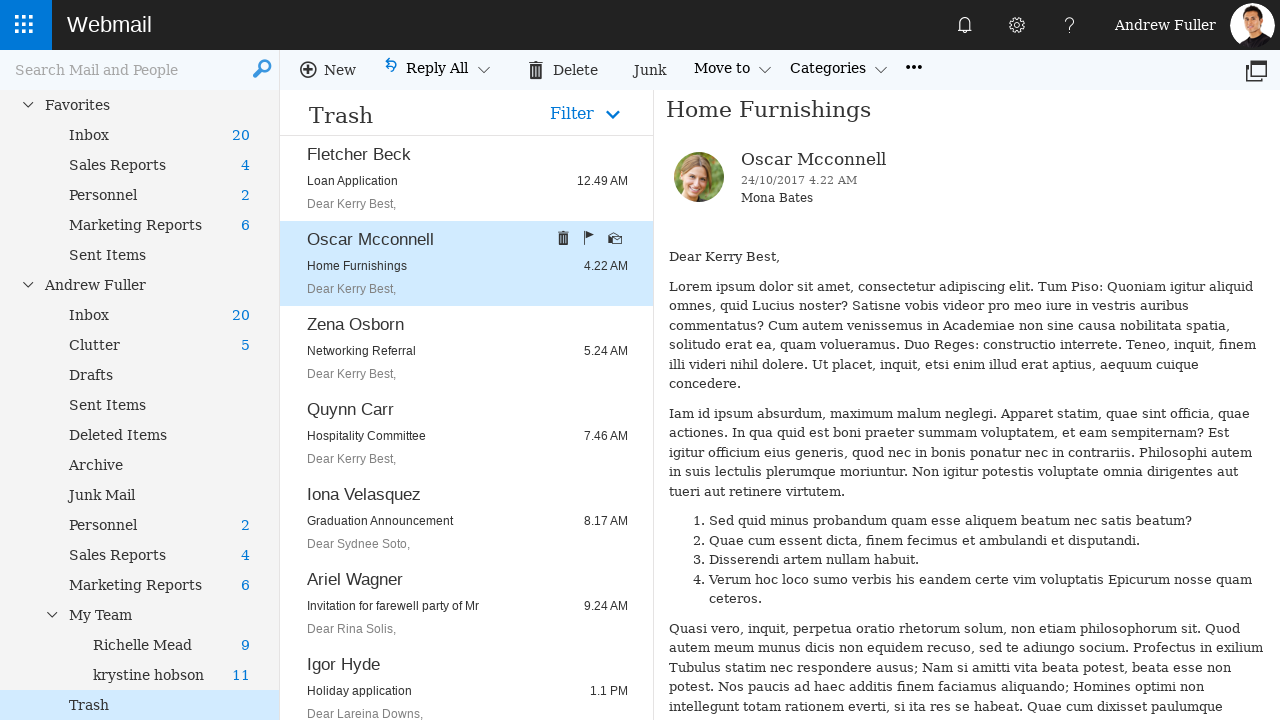